Tests a registration form by filling in first name, last name, and email fields, then submitting the form and verifying the success message is displayed.

Starting URL: http://suninjuly.github.io/registration2.html

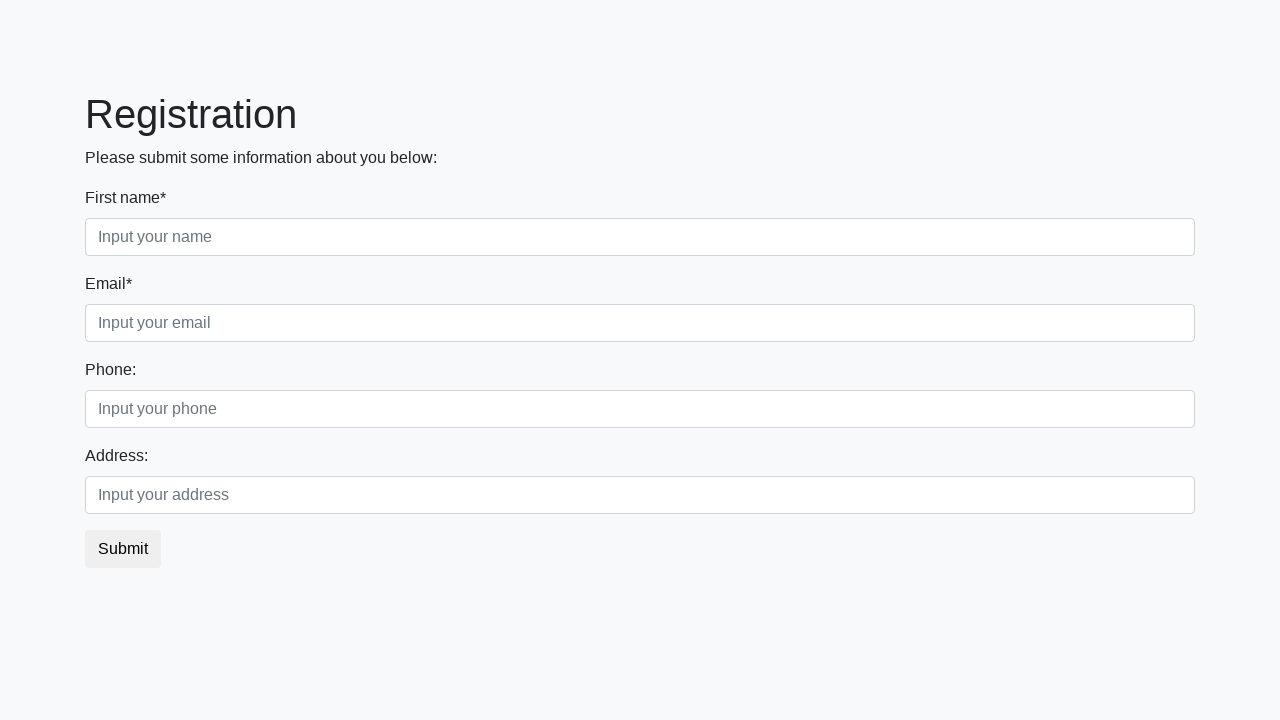

Filled first name field with 'Ivan' on input.first
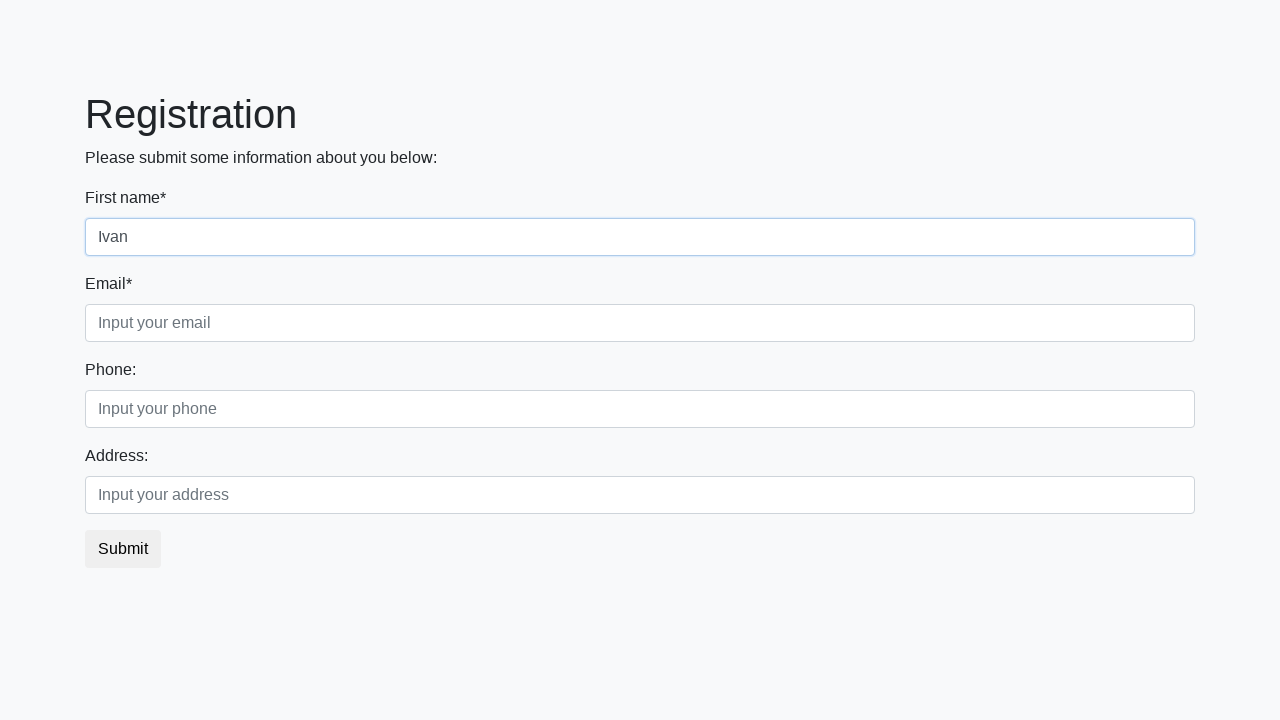

Filled last name field with 'Petrov' on input.second
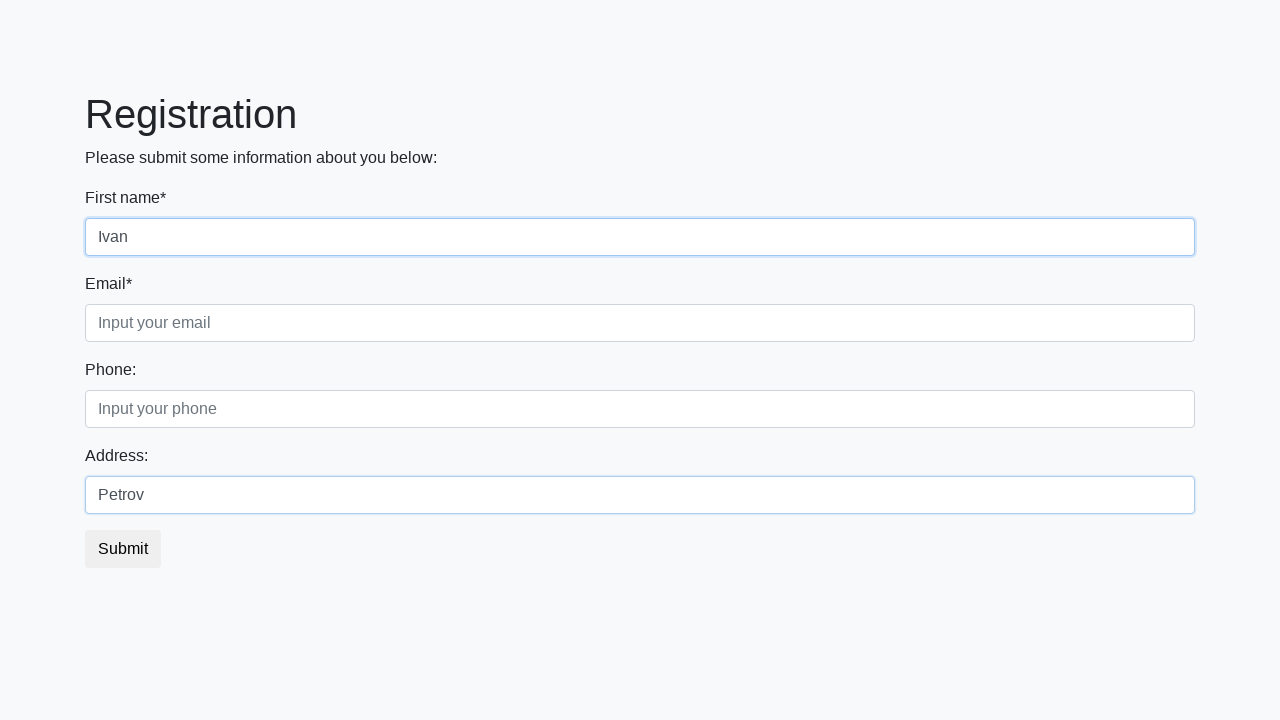

Filled email field with 'fgdgd@mail.ru' on input.third
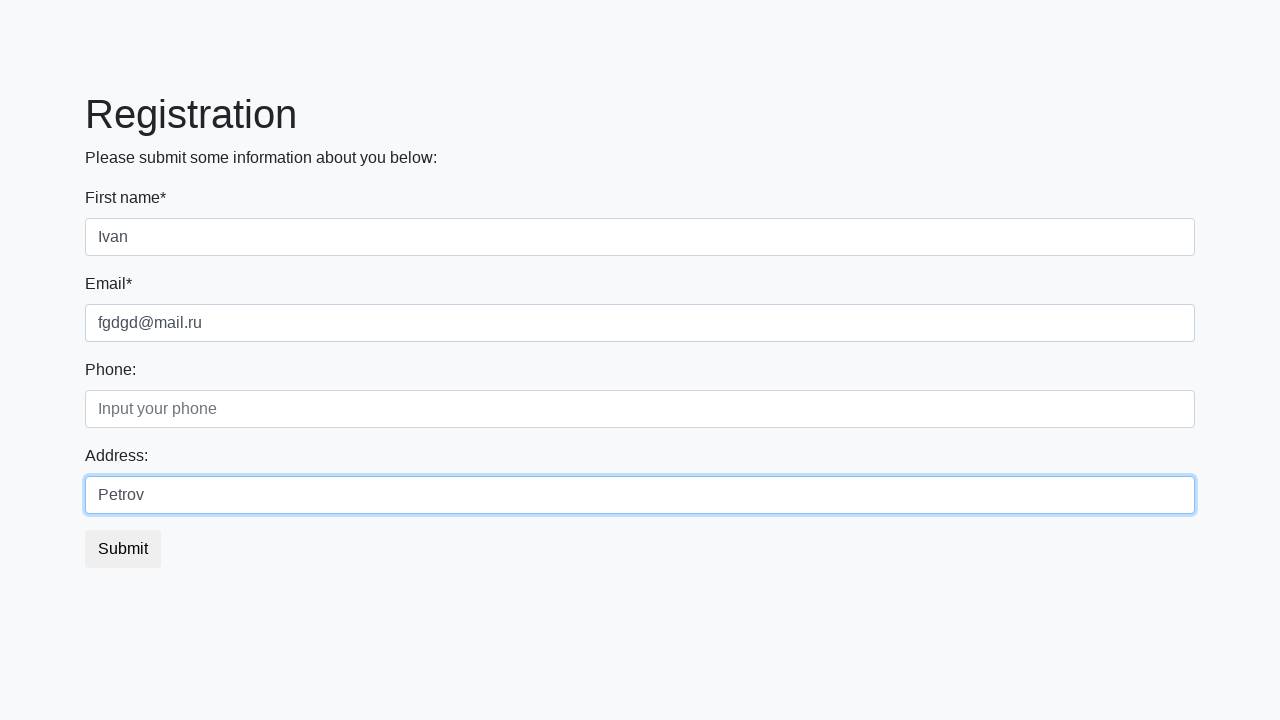

Clicked the submit button at (123, 549) on button.btn
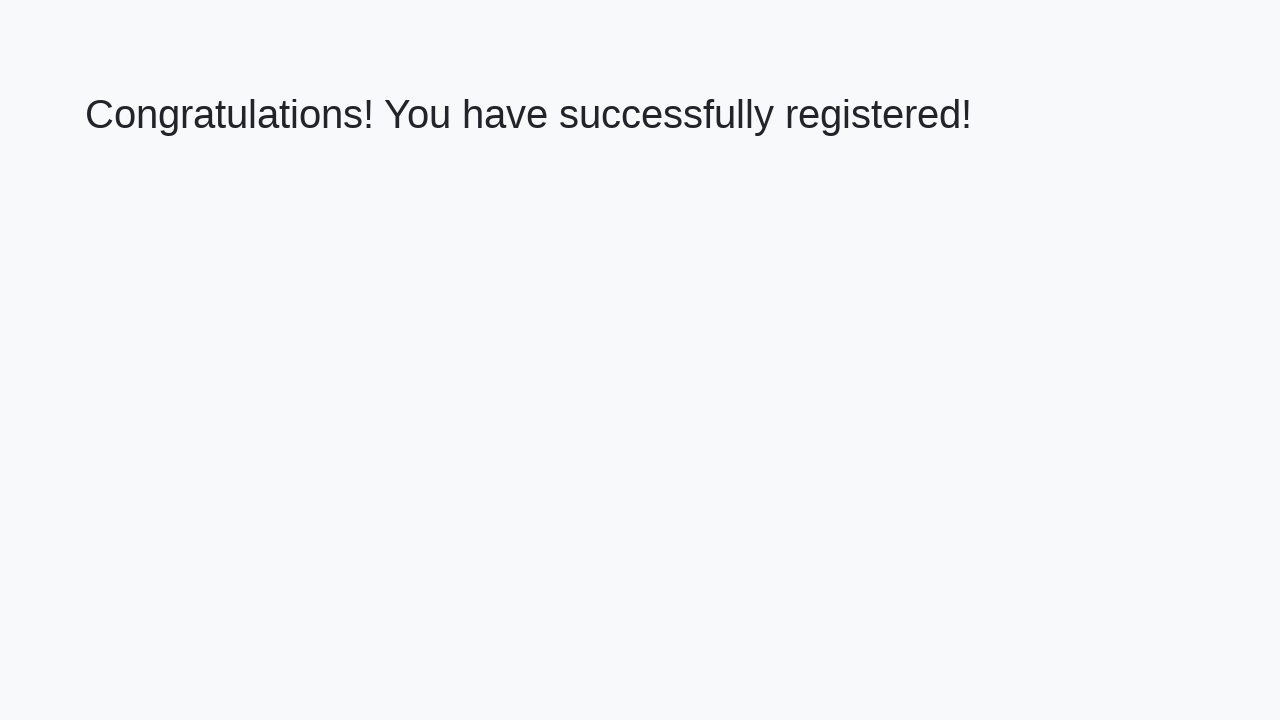

Success message heading loaded
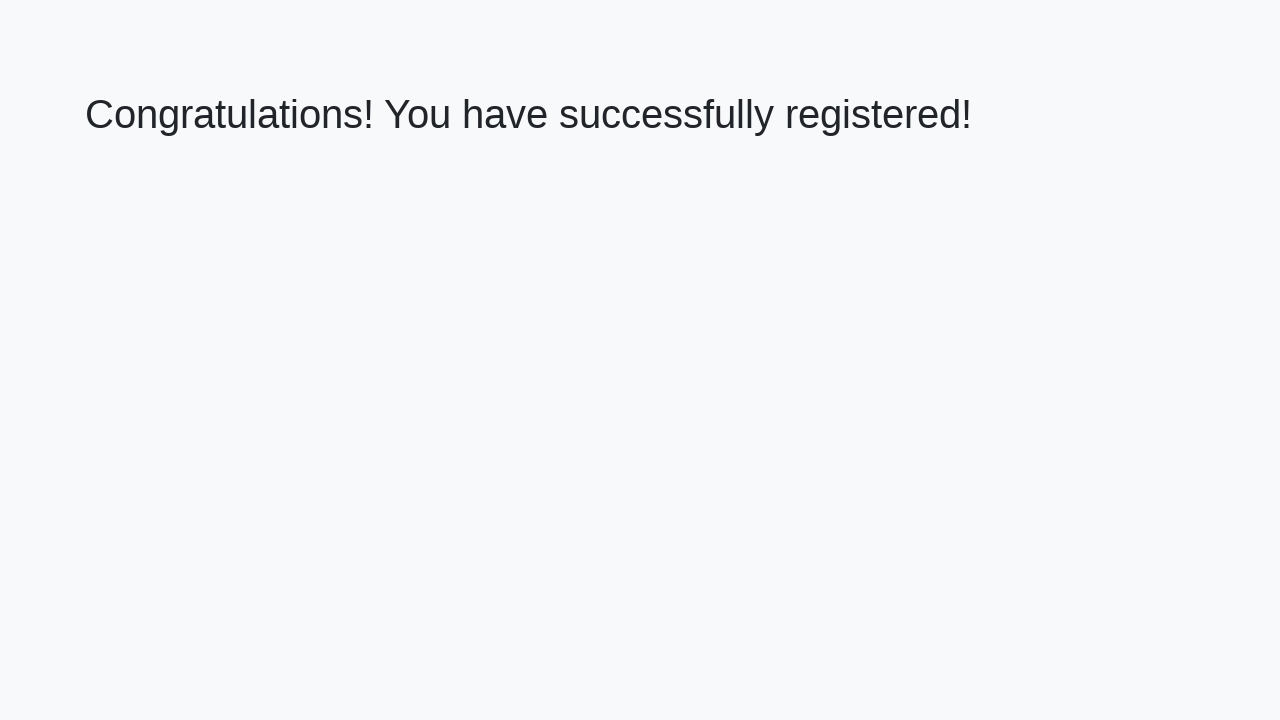

Retrieved success message text
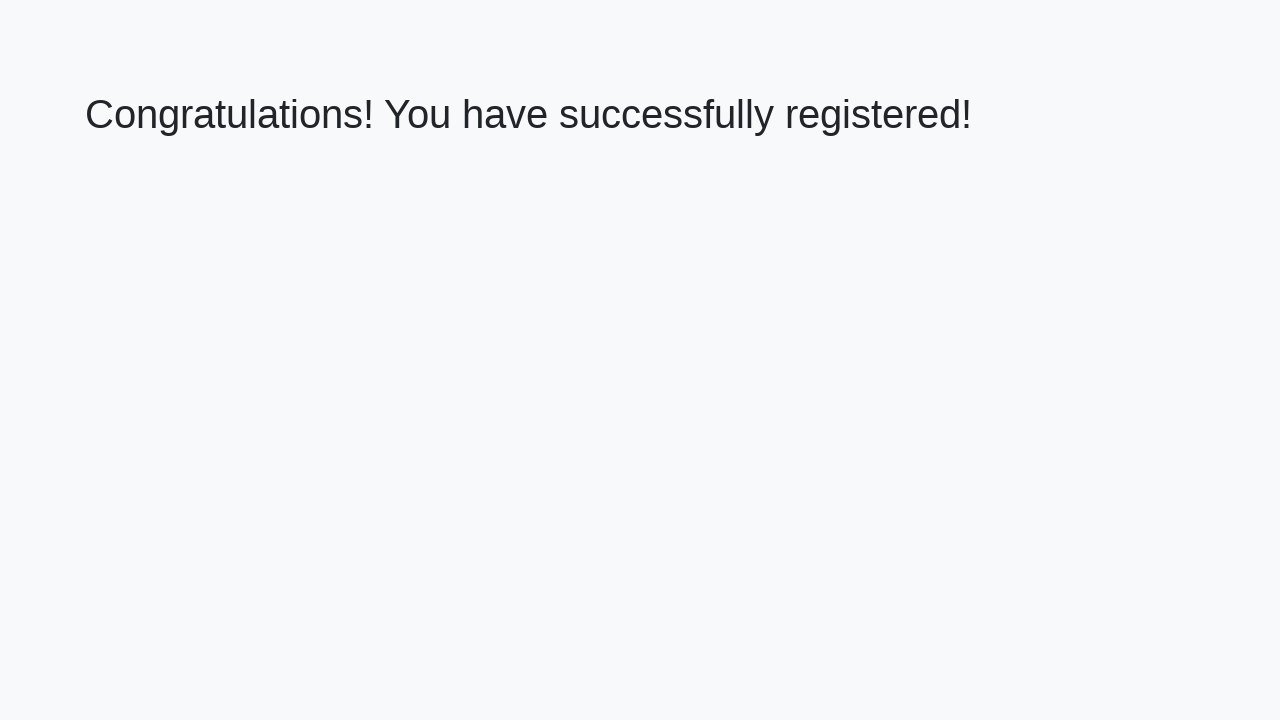

Verified success message: 'Congratulations! You have successfully registered!'
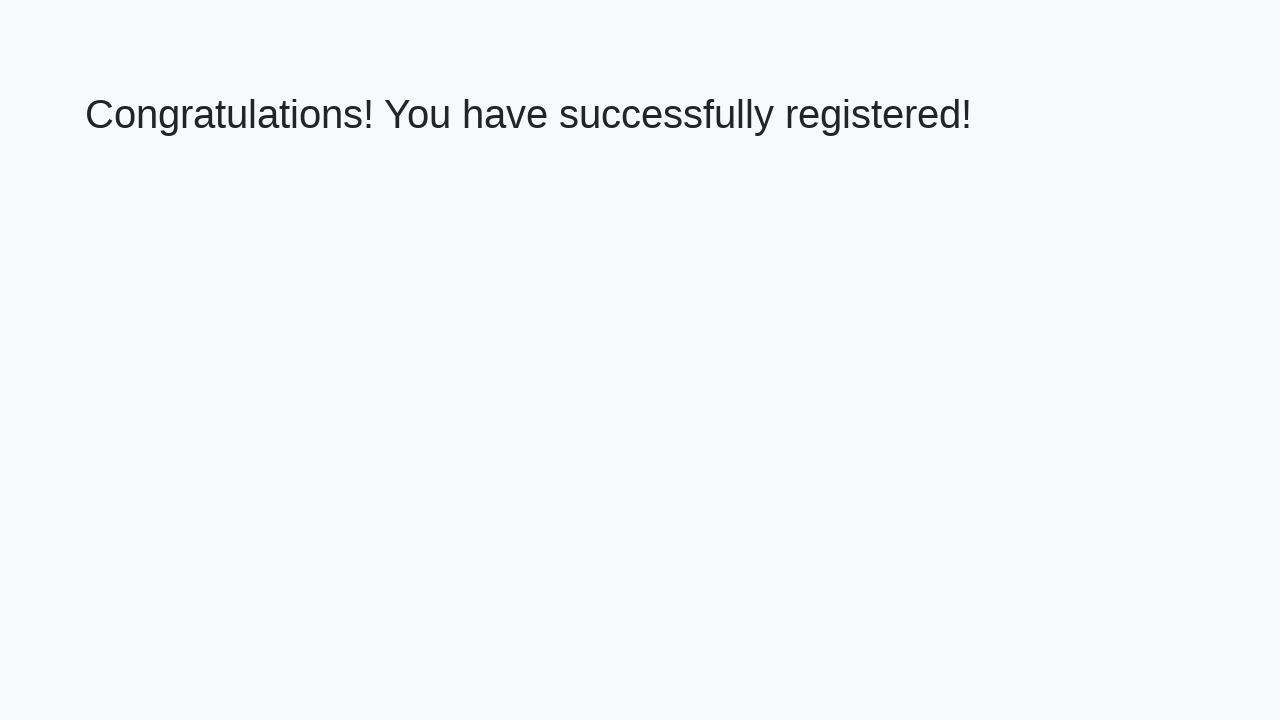

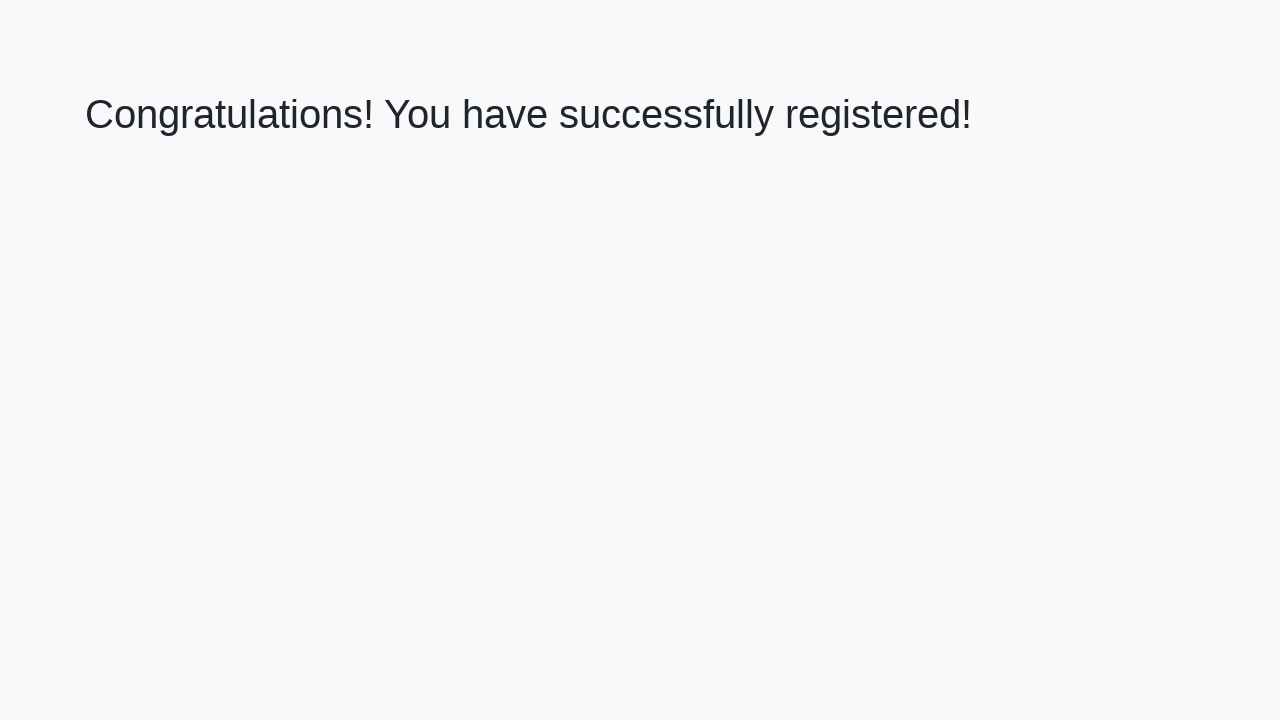